Tests modal dialog functionality by clicking a button to open a modal and then closing it using JavaScript execution

Starting URL: https://formy-project.herokuapp.com/modal

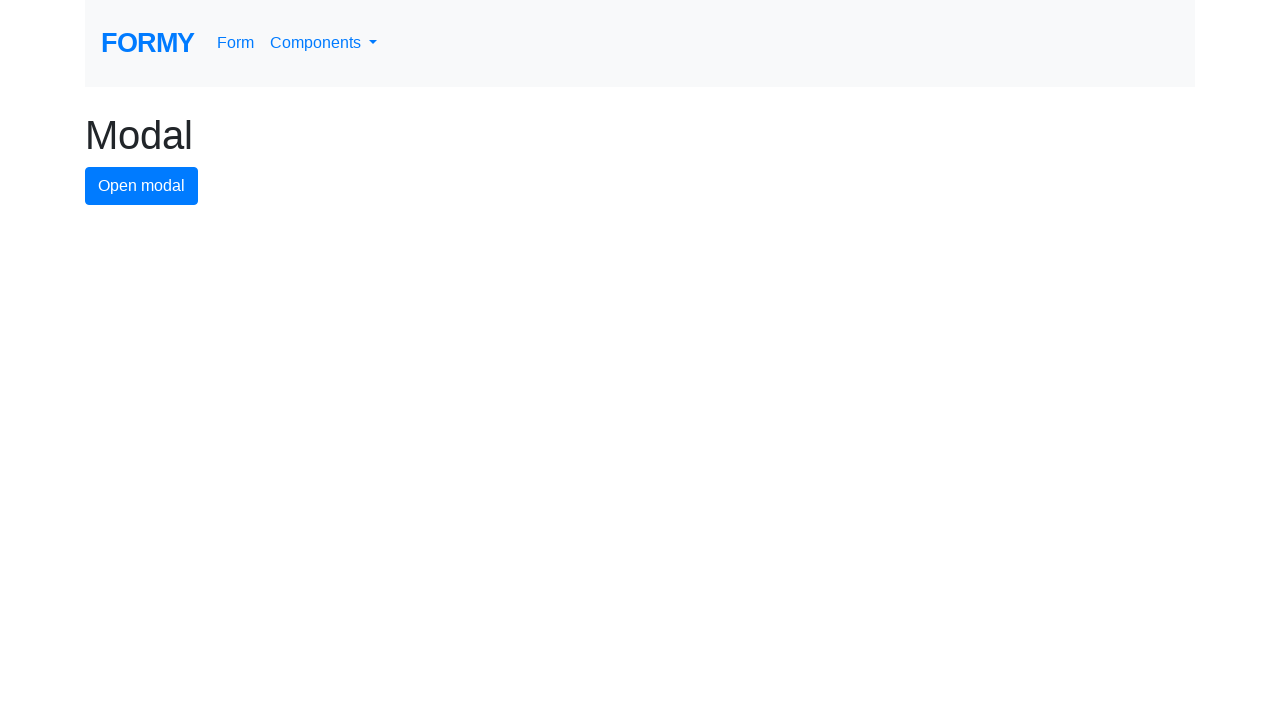

Clicked button to open modal dialog at (142, 186) on #modal-button
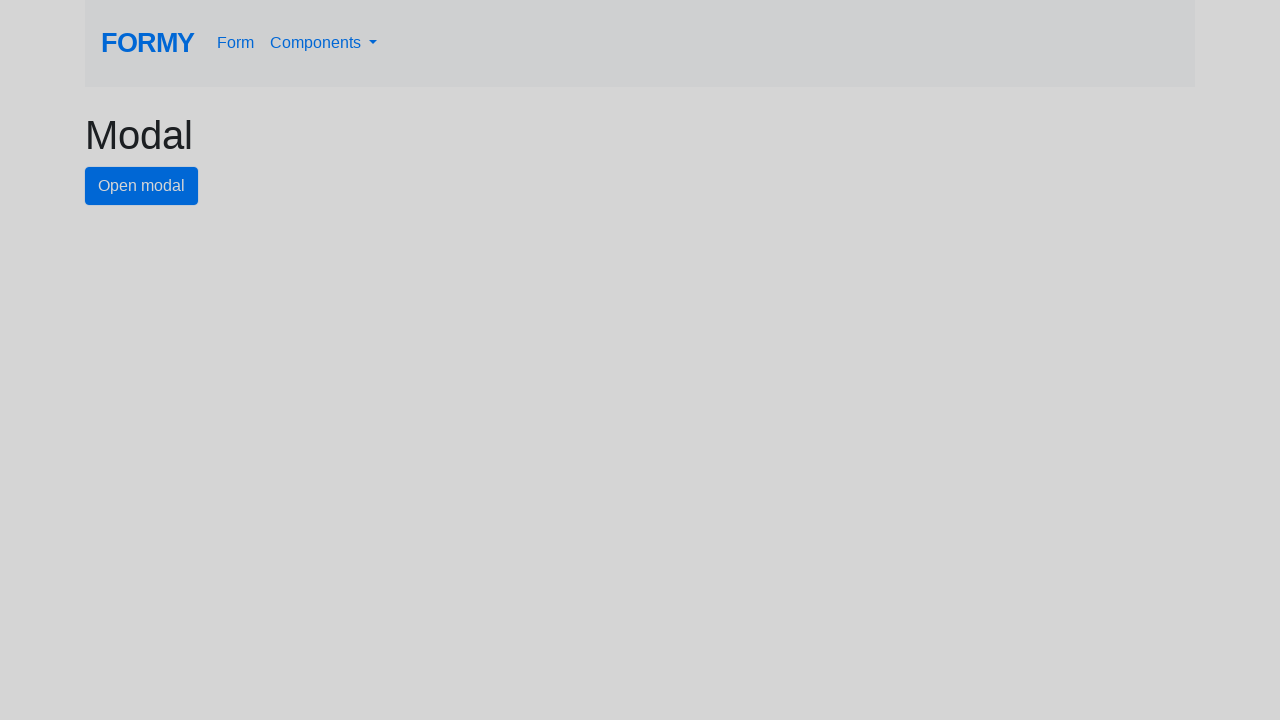

Modal dialog opened and close button appeared
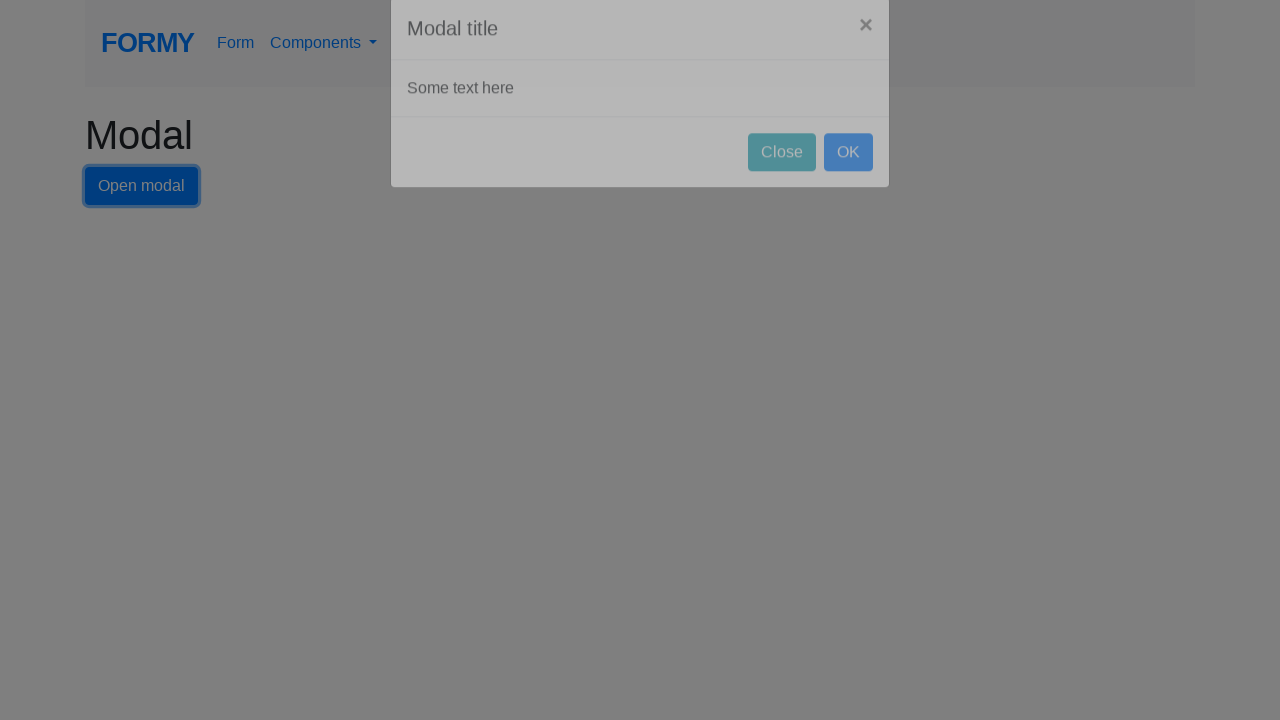

Clicked close button to close modal dialog at (782, 184) on #close-button
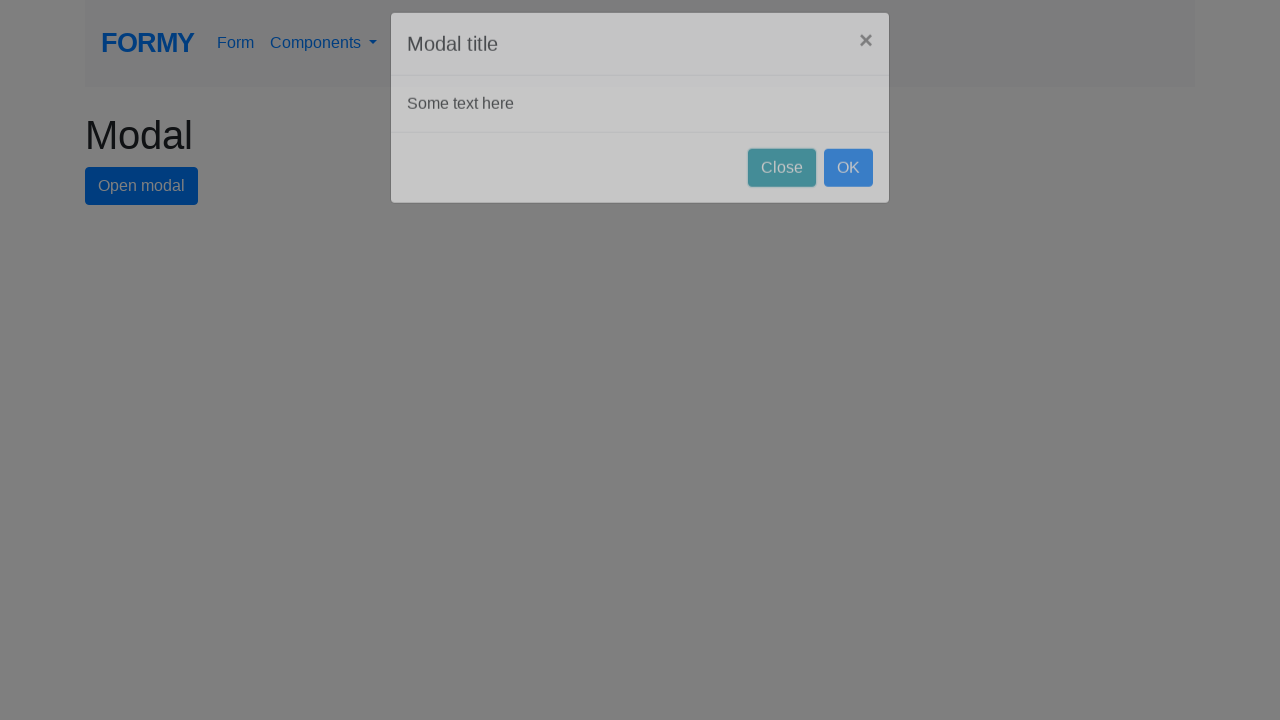

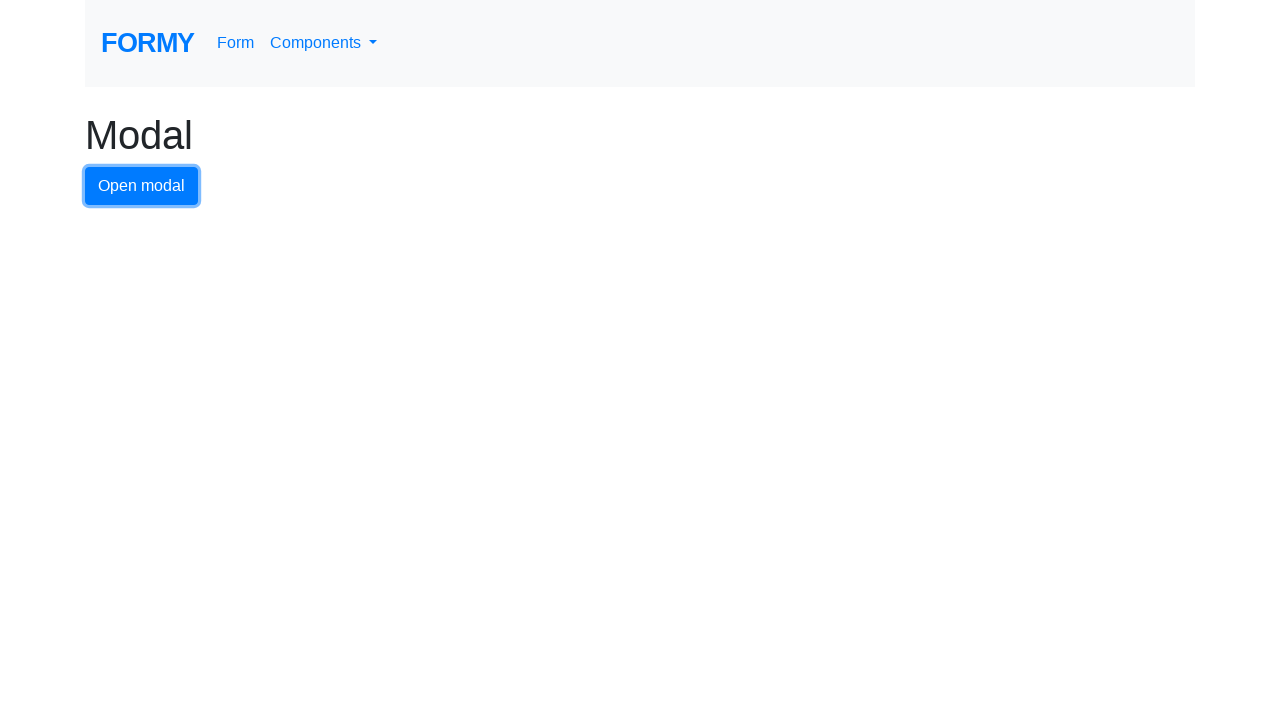